Tests the calculator's addition functionality by entering two numbers, selecting the plus operator, and clicking calculate to verify the result.

Starting URL: https://testpages.herokuapp.com/calculate.php

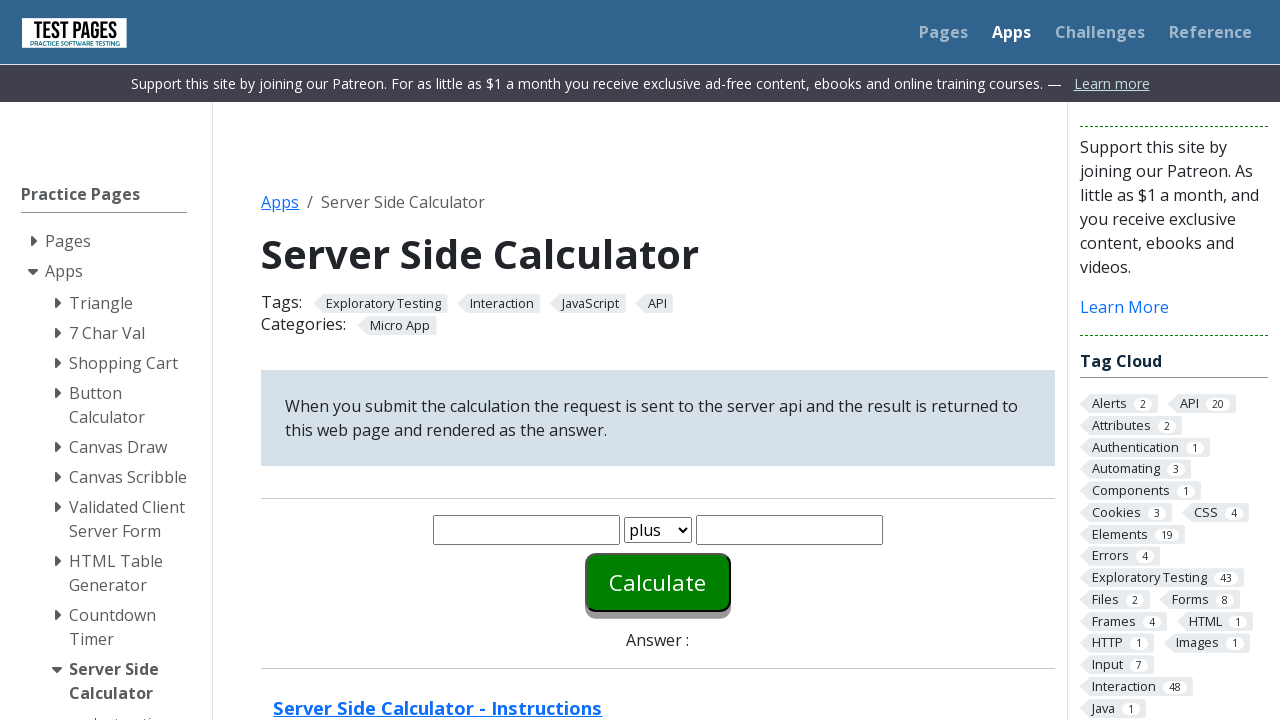

Entered first number '25' in the number1 field on input#number1
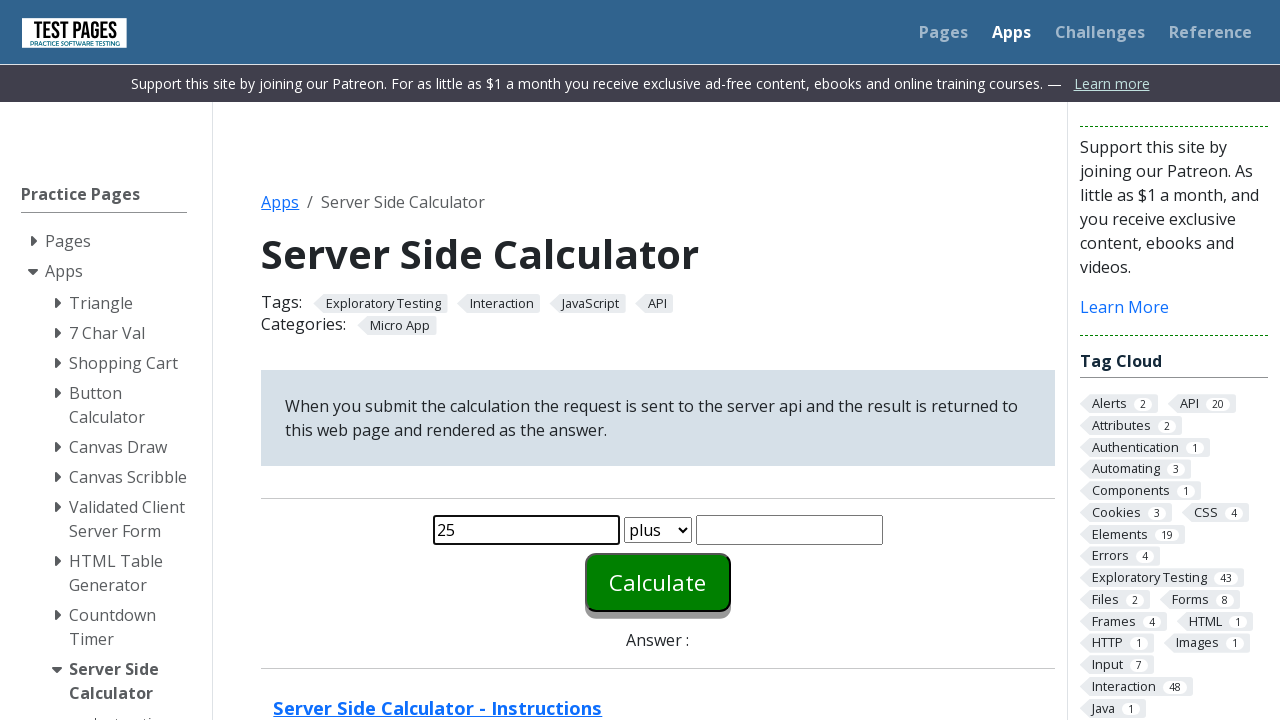

Entered second number '17' in the number2 field on input#number2
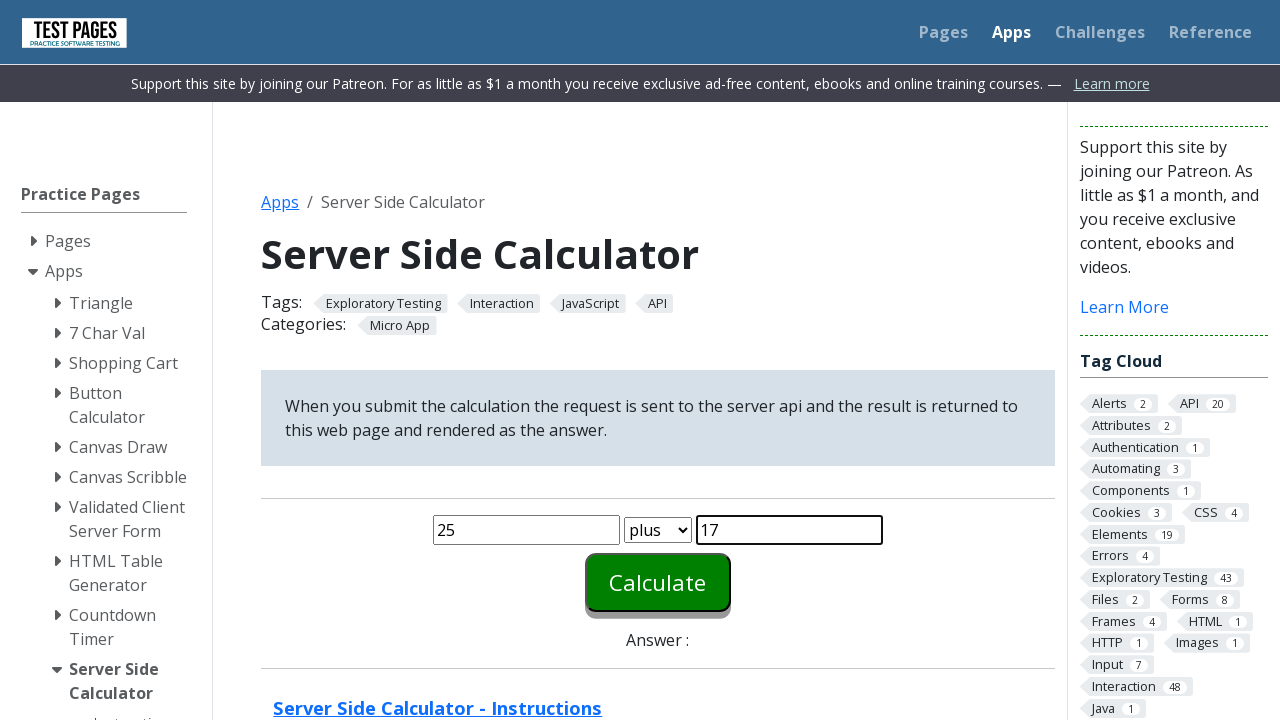

Selected the 'plus' operator from the function dropdown on select#function
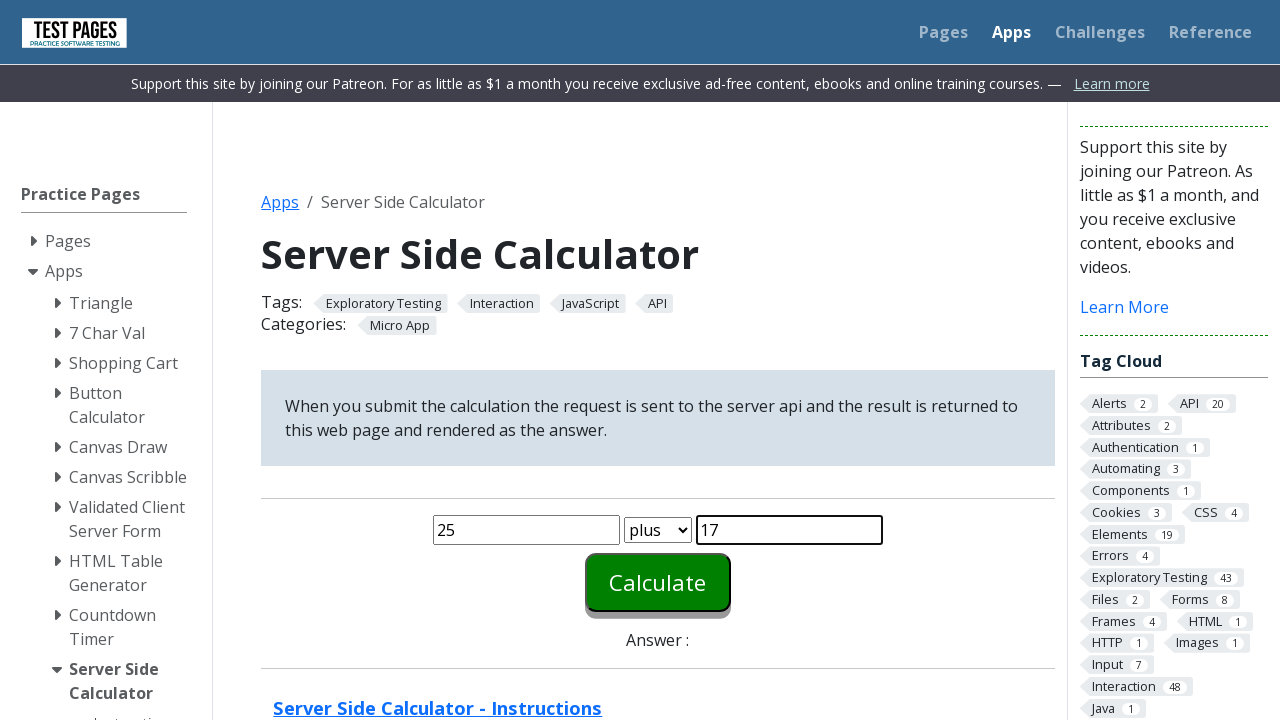

Clicked the calculate button to perform addition at (658, 582) on #calculate
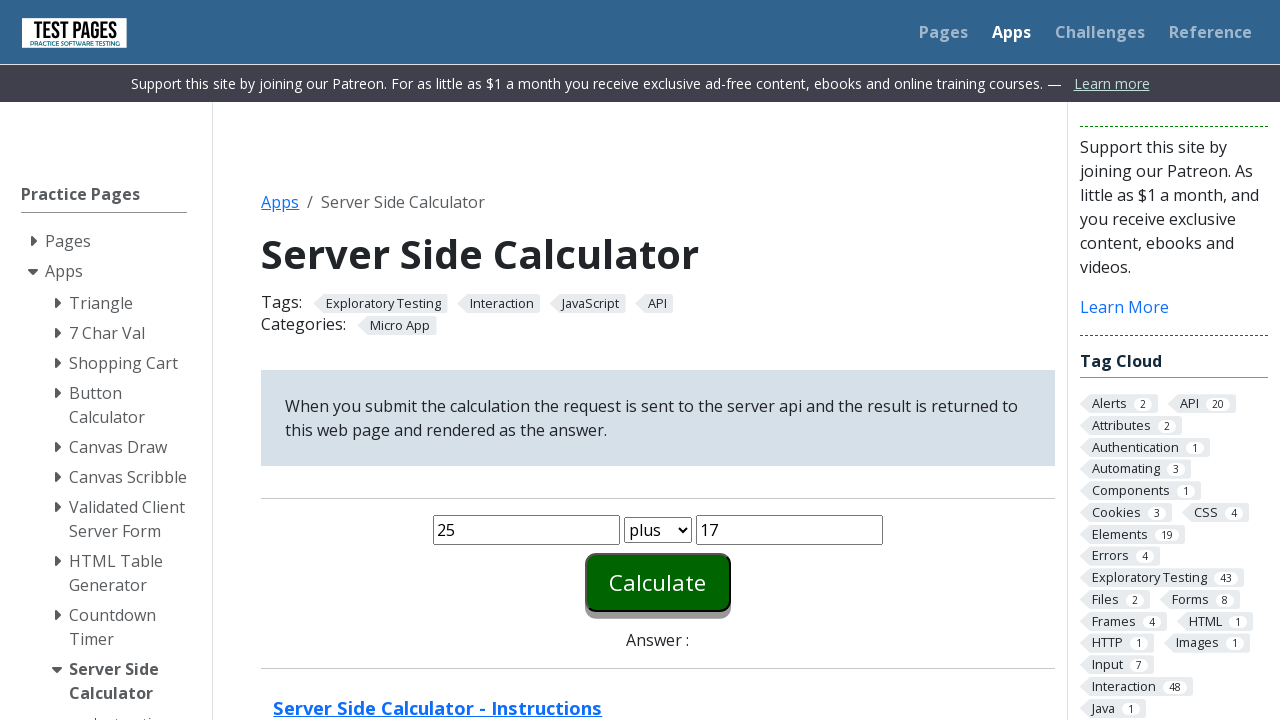

Verified that the answer result element appeared
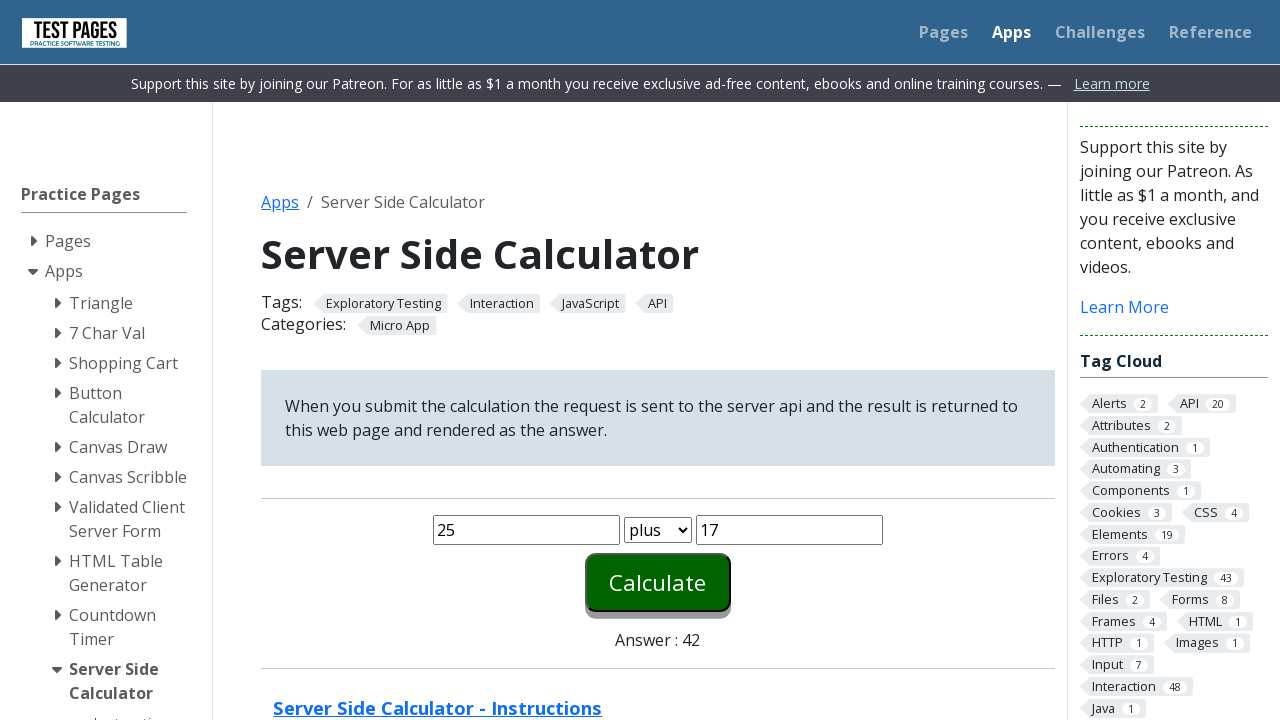

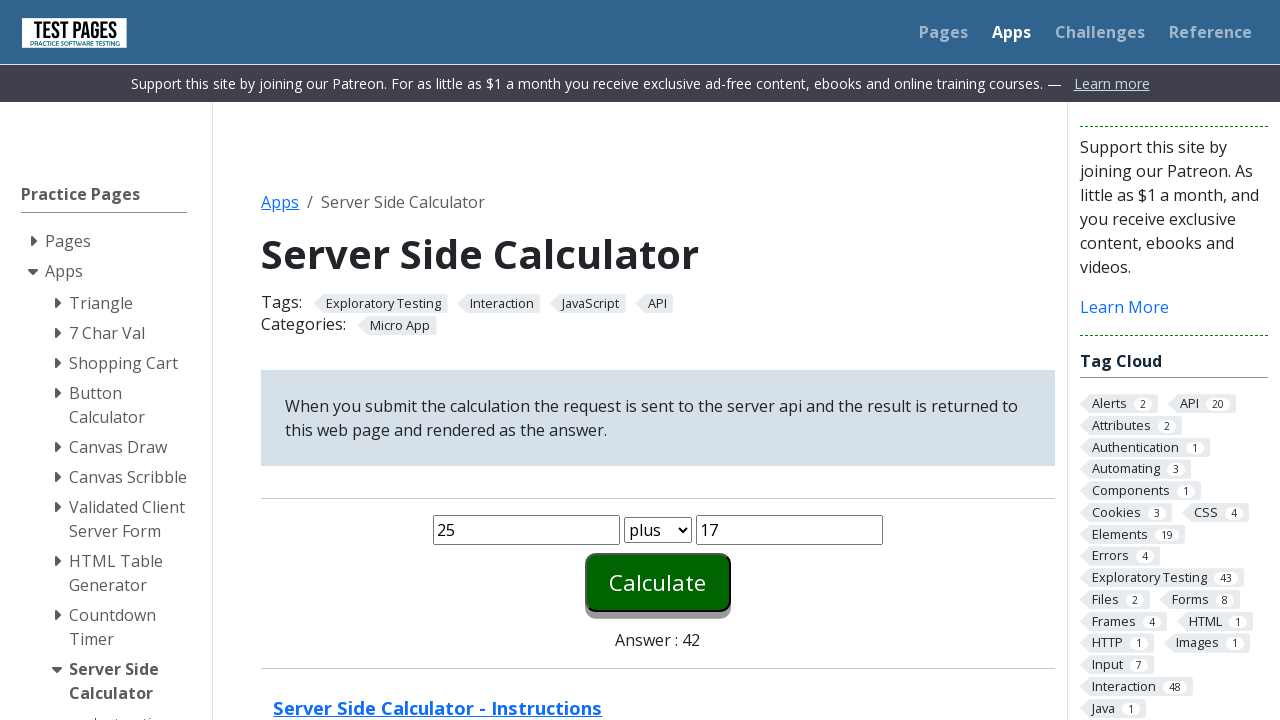